Verifies that the "Register Now" button displays the correct text on the homepage

Starting URL: https://www.hireright.com

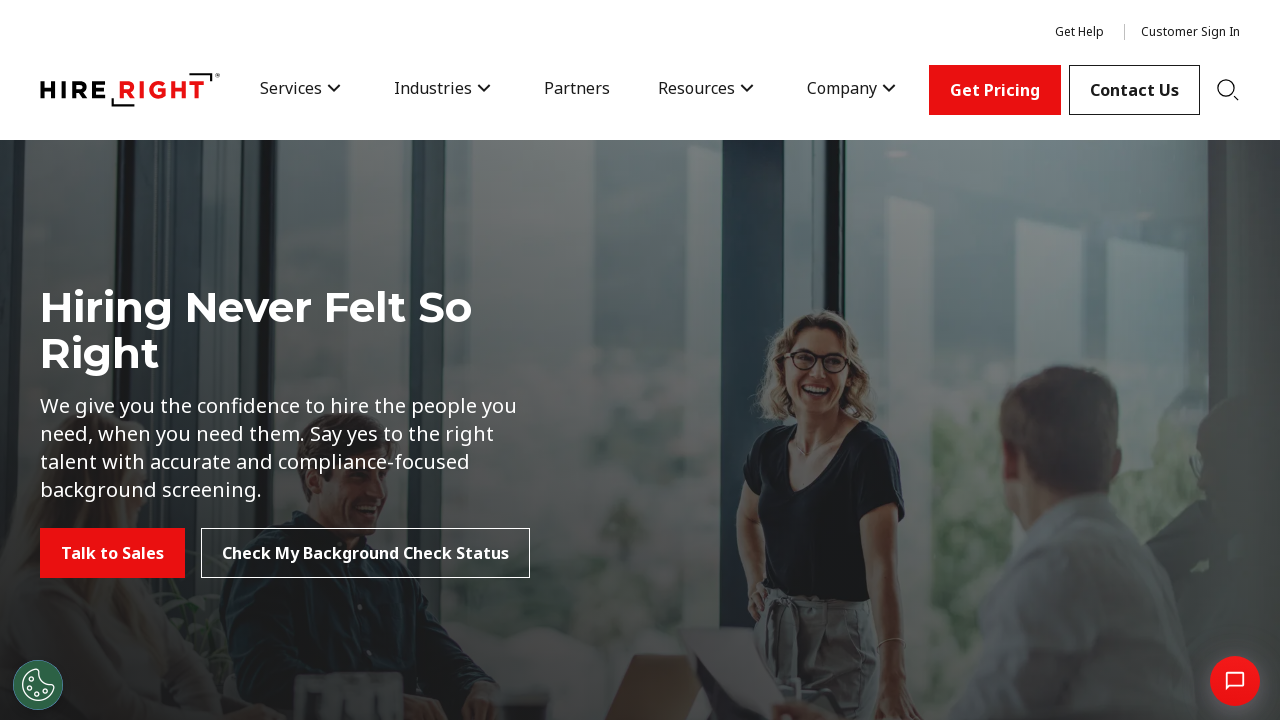

Navigated to HireRight homepage
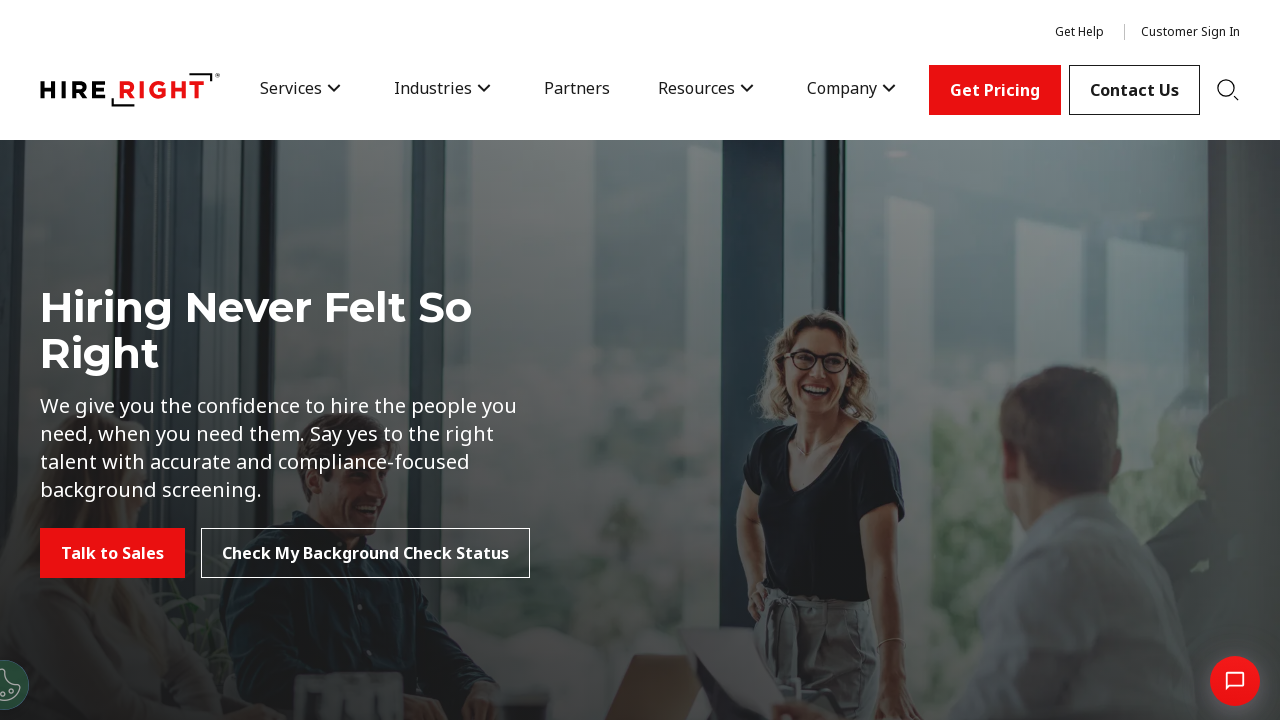

Located Register Now button element
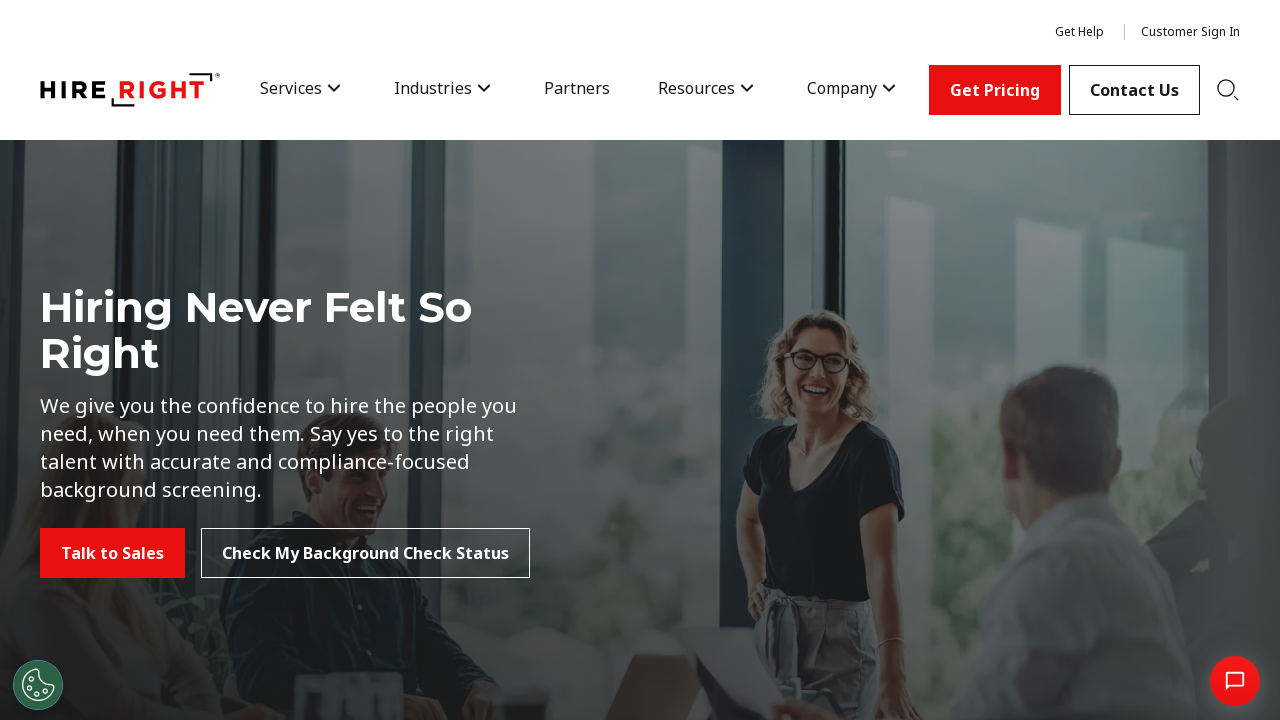

Register Now button is visible and ready
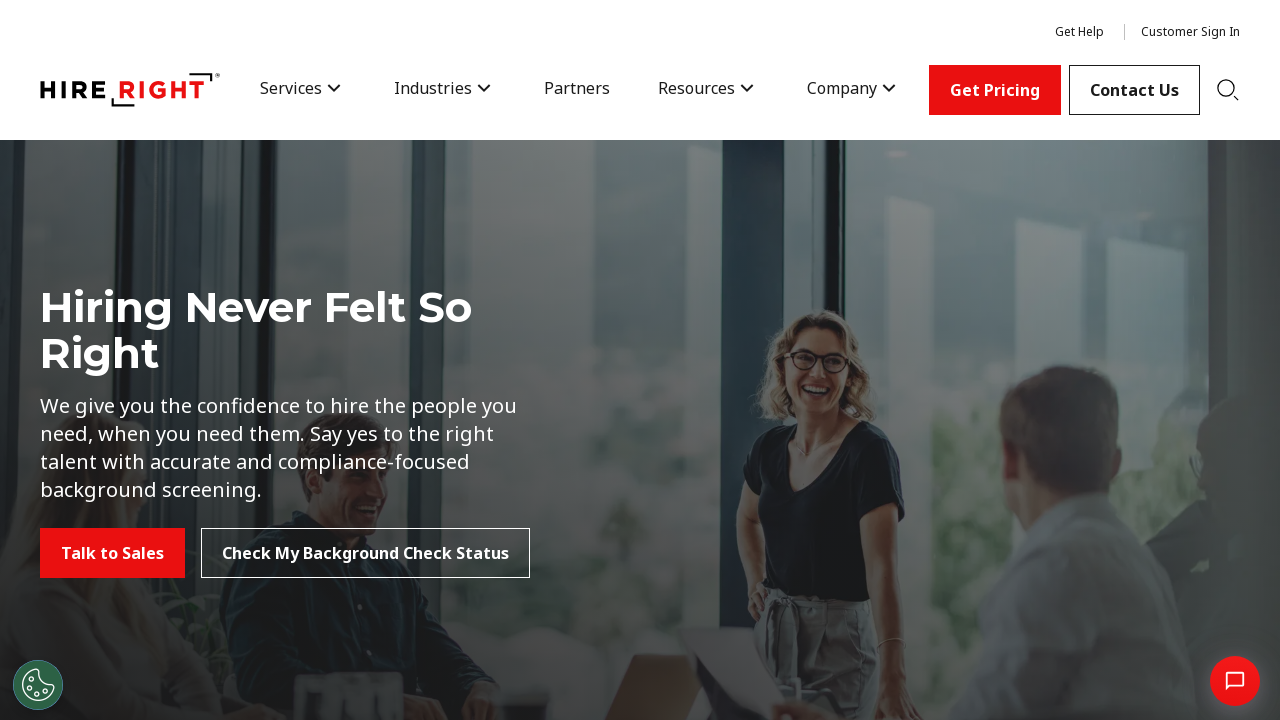

Verified Register Now button displays correct text
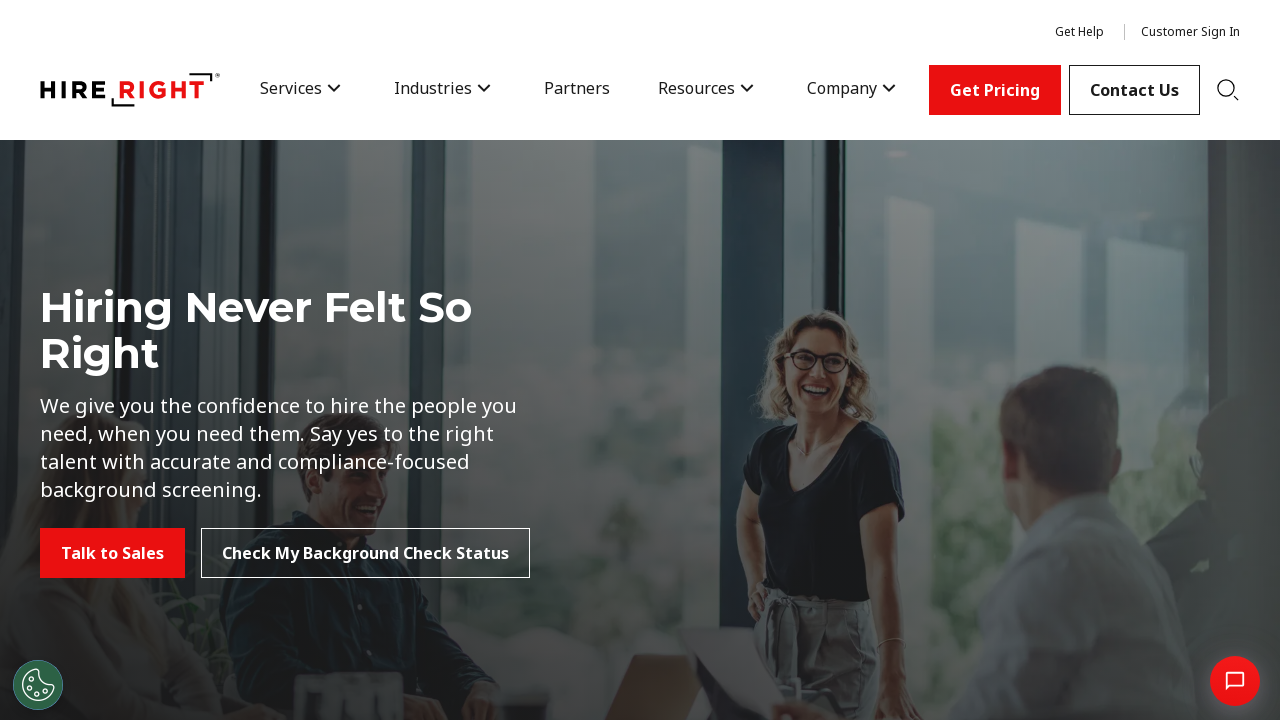

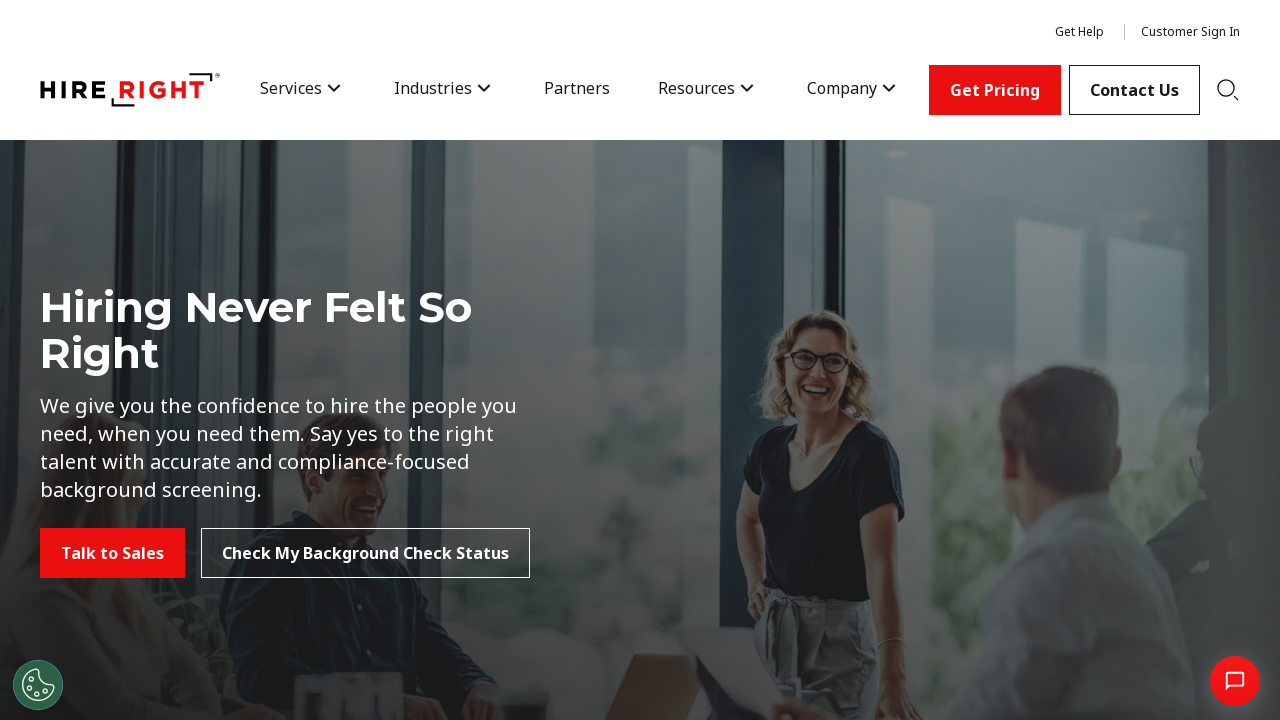